Tests dropdown selection functionality by navigating to the dropdown page and selecting different options using visible text, value, and index methods

Starting URL: http://the-internet.herokuapp.com/

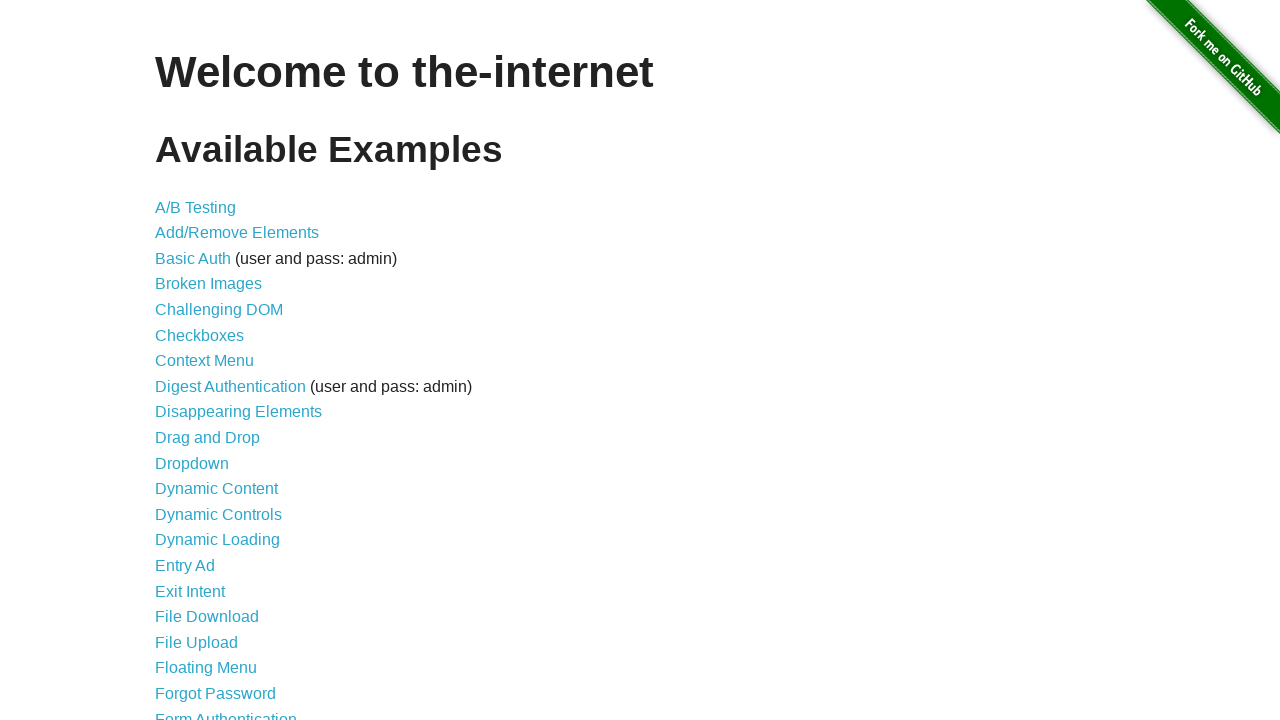

Clicked on dropdown link to navigate to dropdown page at (192, 463) on a[href='/dropdown']
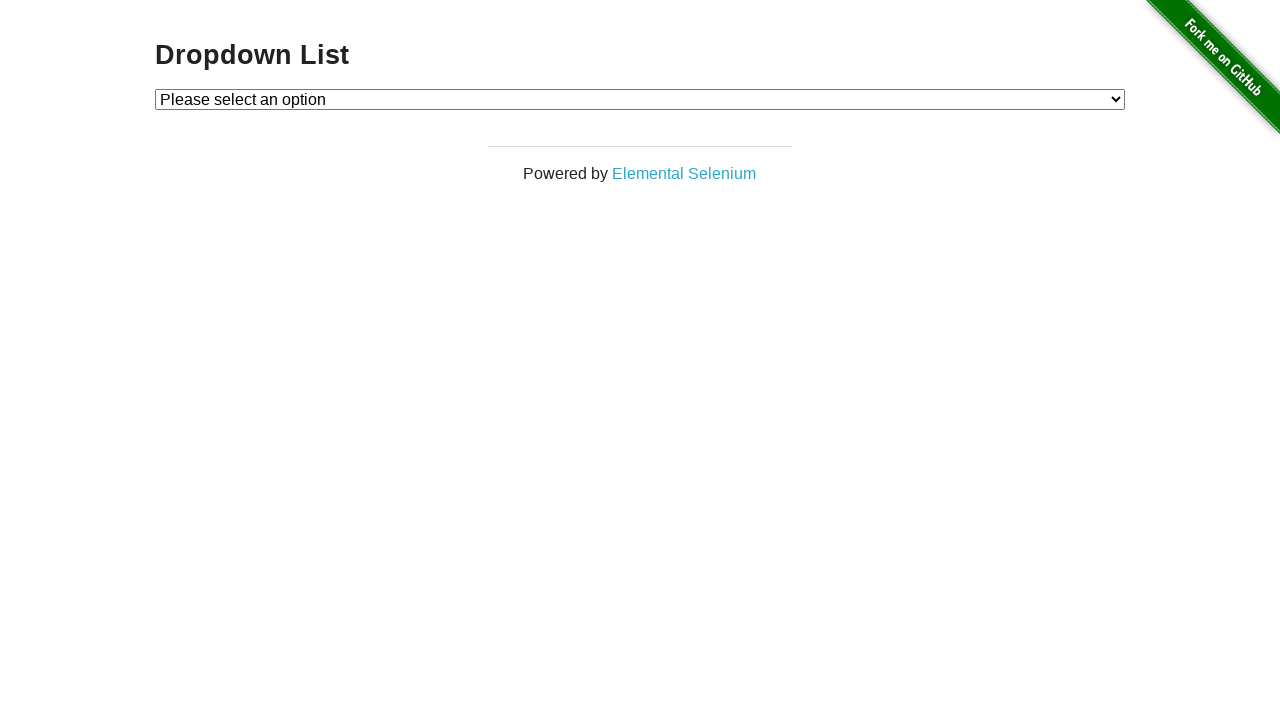

Dropdown element loaded and became visible
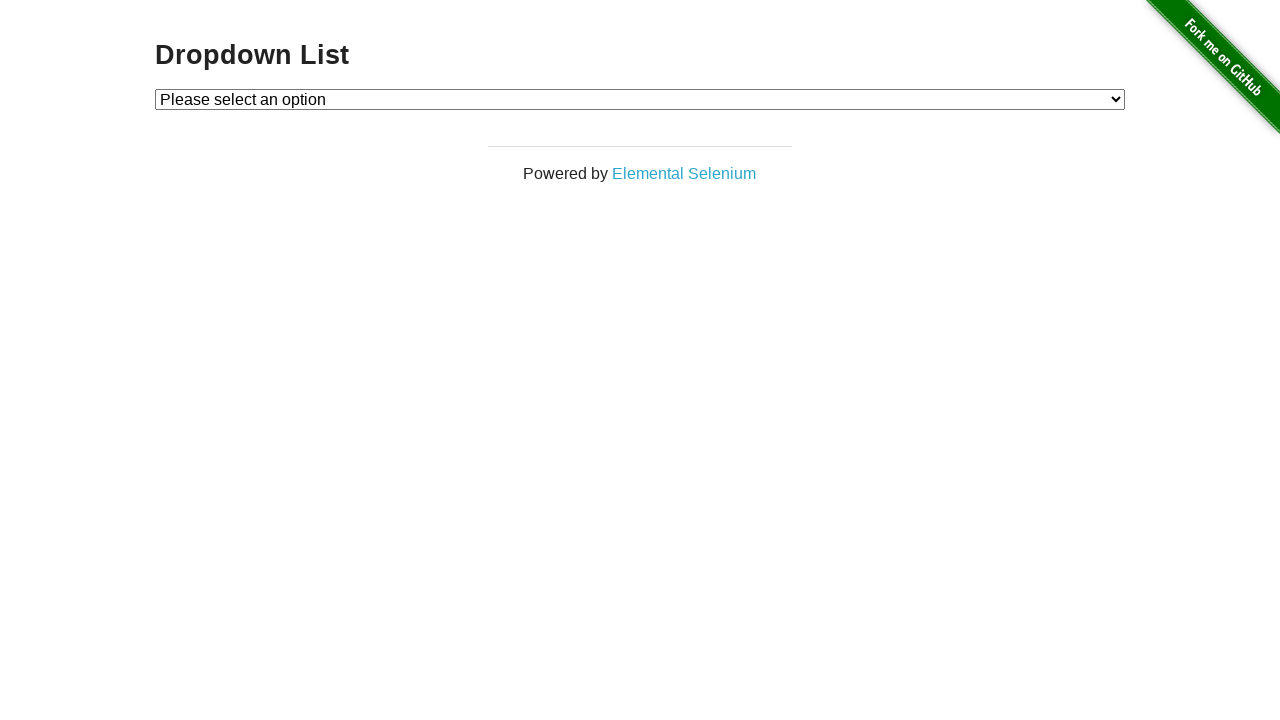

Selected Option 2 from dropdown using visible text on #dropdown
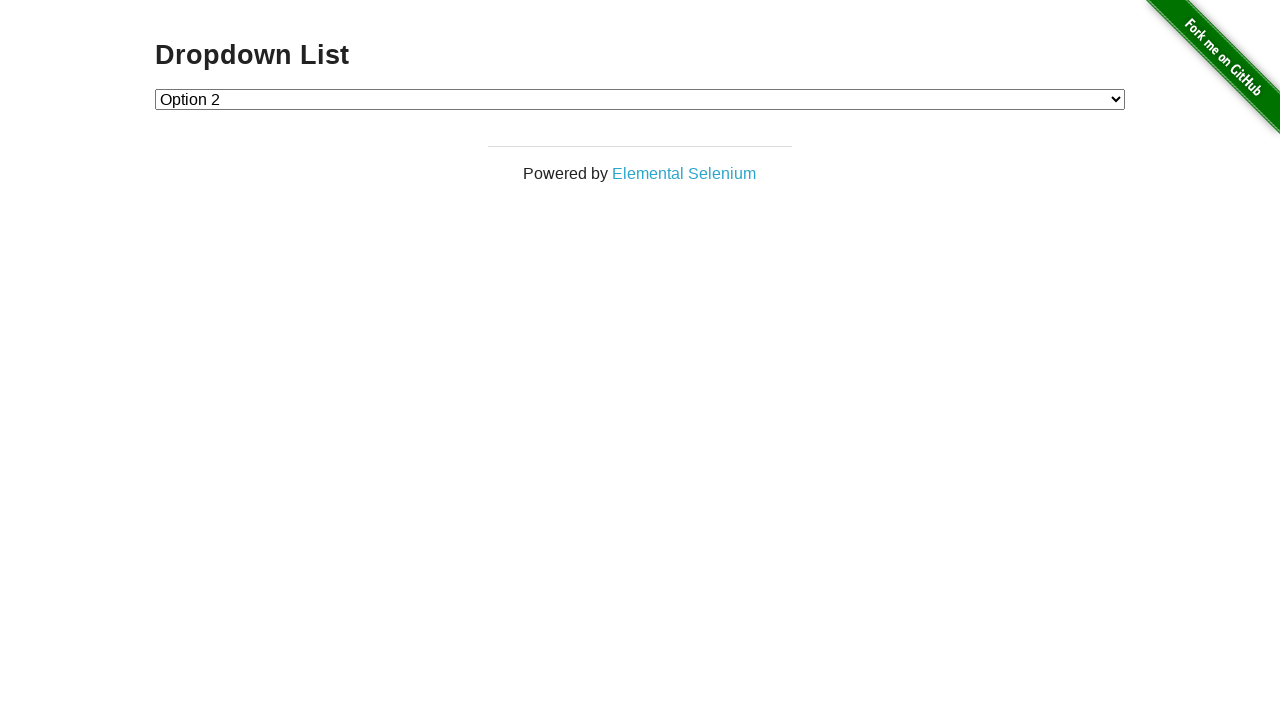

Selected Option 1 from dropdown using value attribute on #dropdown
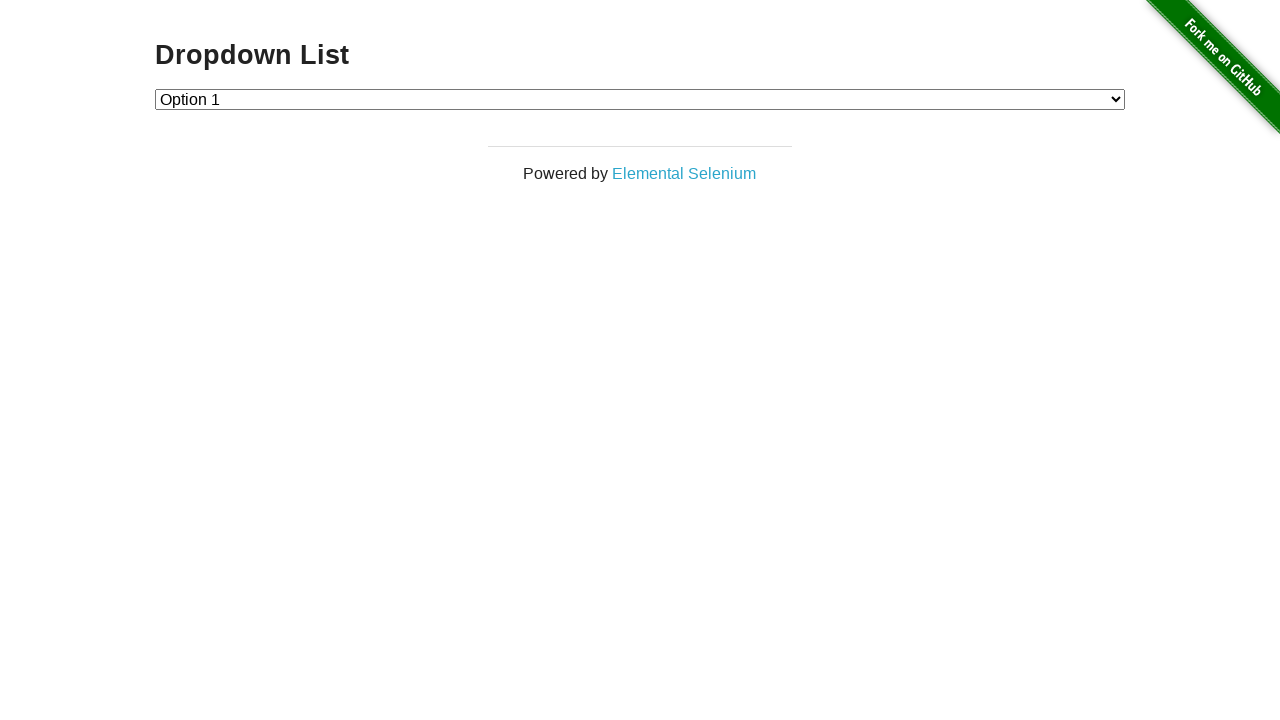

Selected Option 2 from dropdown using index 2 on #dropdown
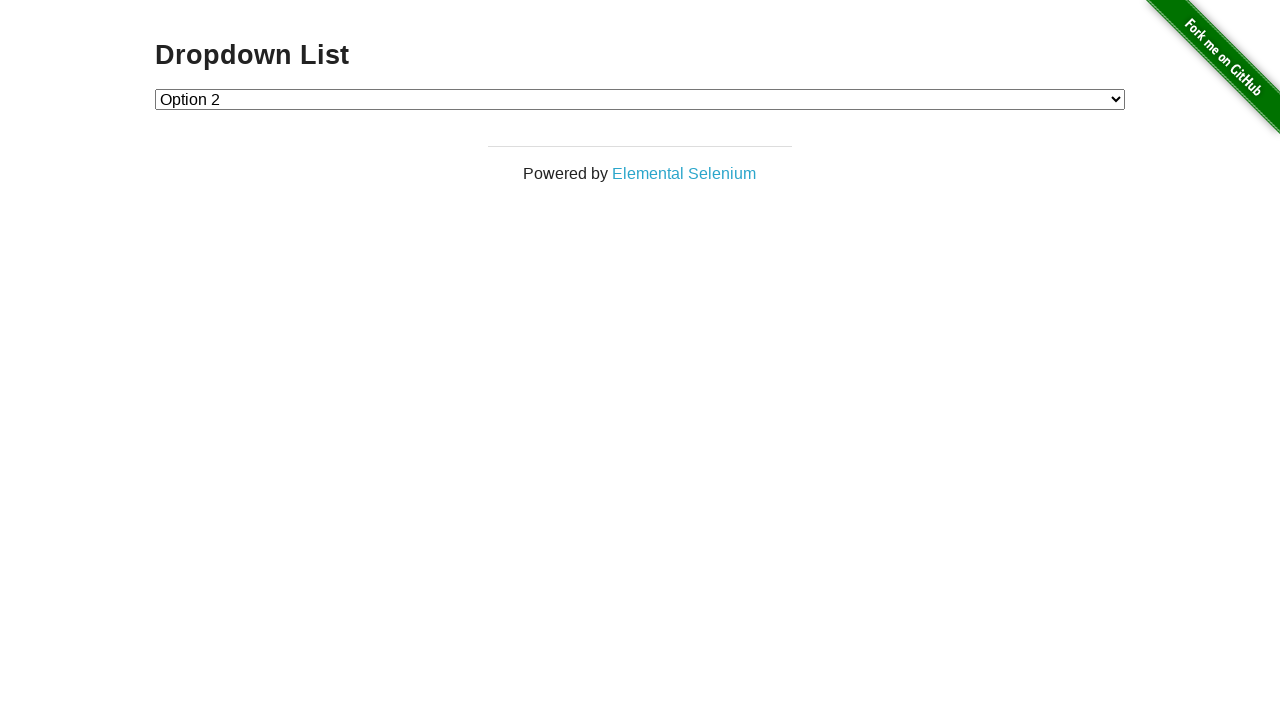

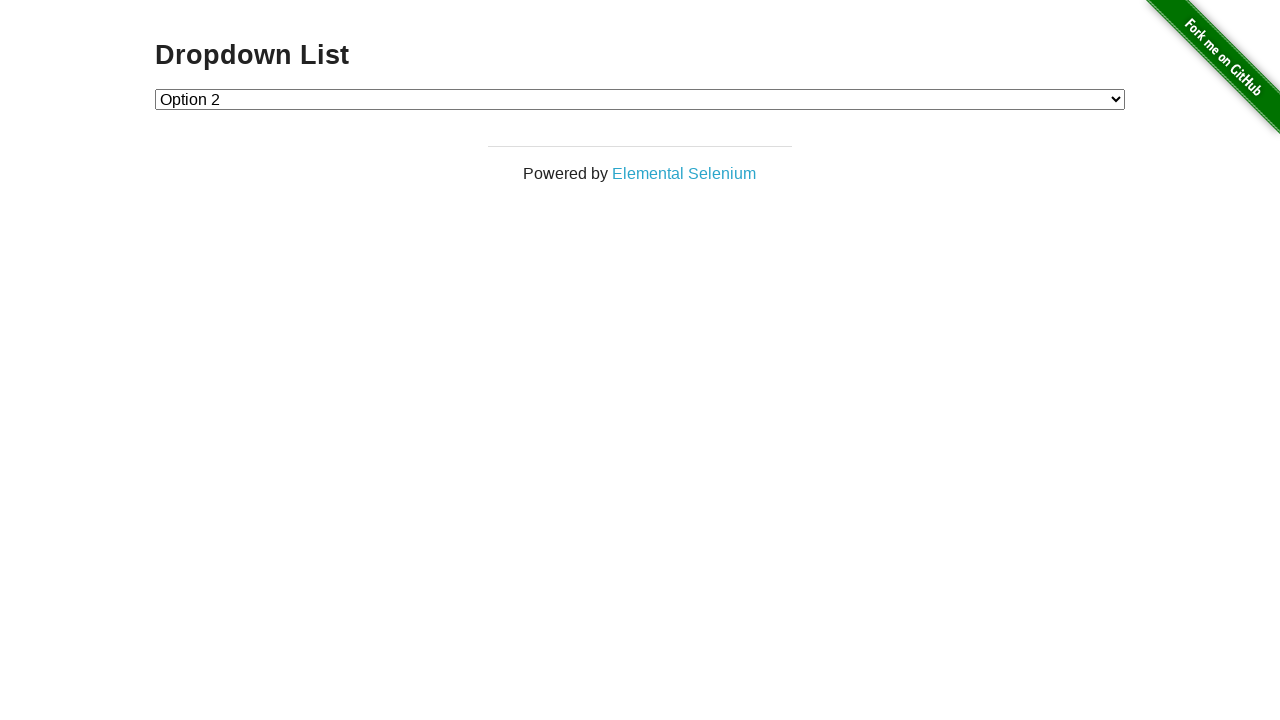